Tests deleting a todo item by adding a todo, hovering over it to reveal the delete button, and clicking delete

Starting URL: https://demo.playwright.dev/todomvc

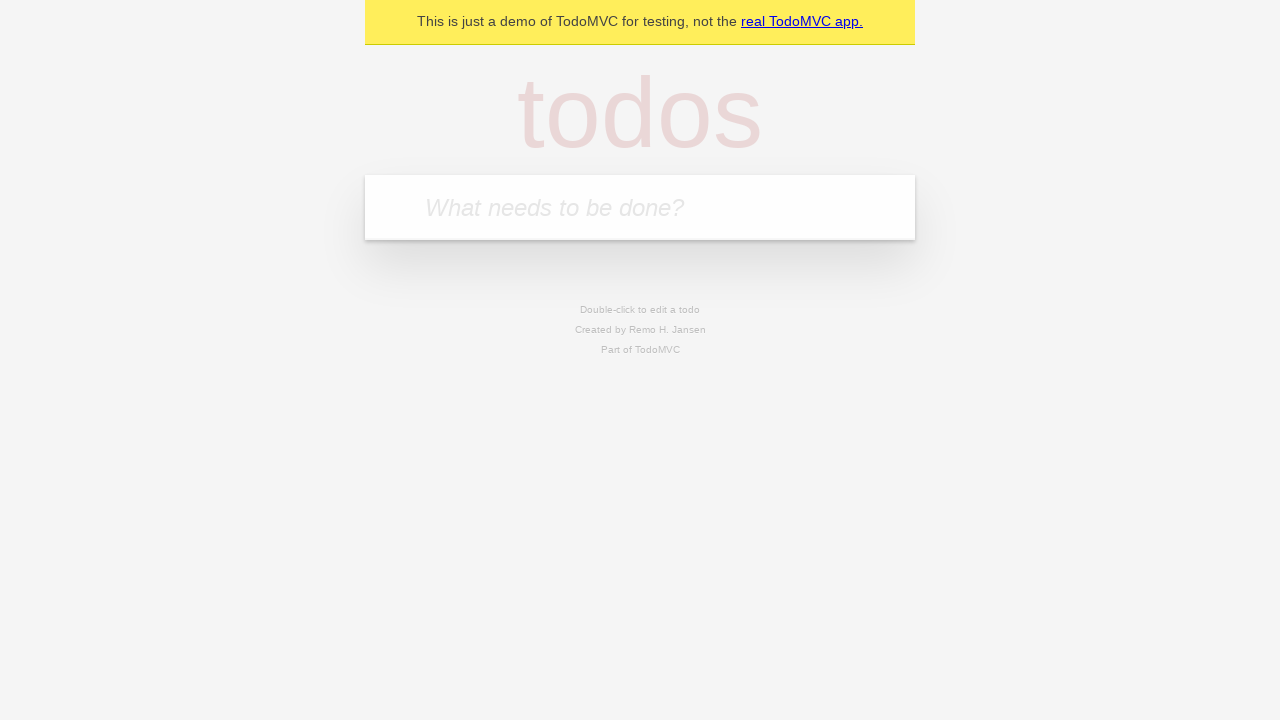

Filled todo input field with 'Delete this todo' on internal:attr=[placeholder="What needs to be done?"i]
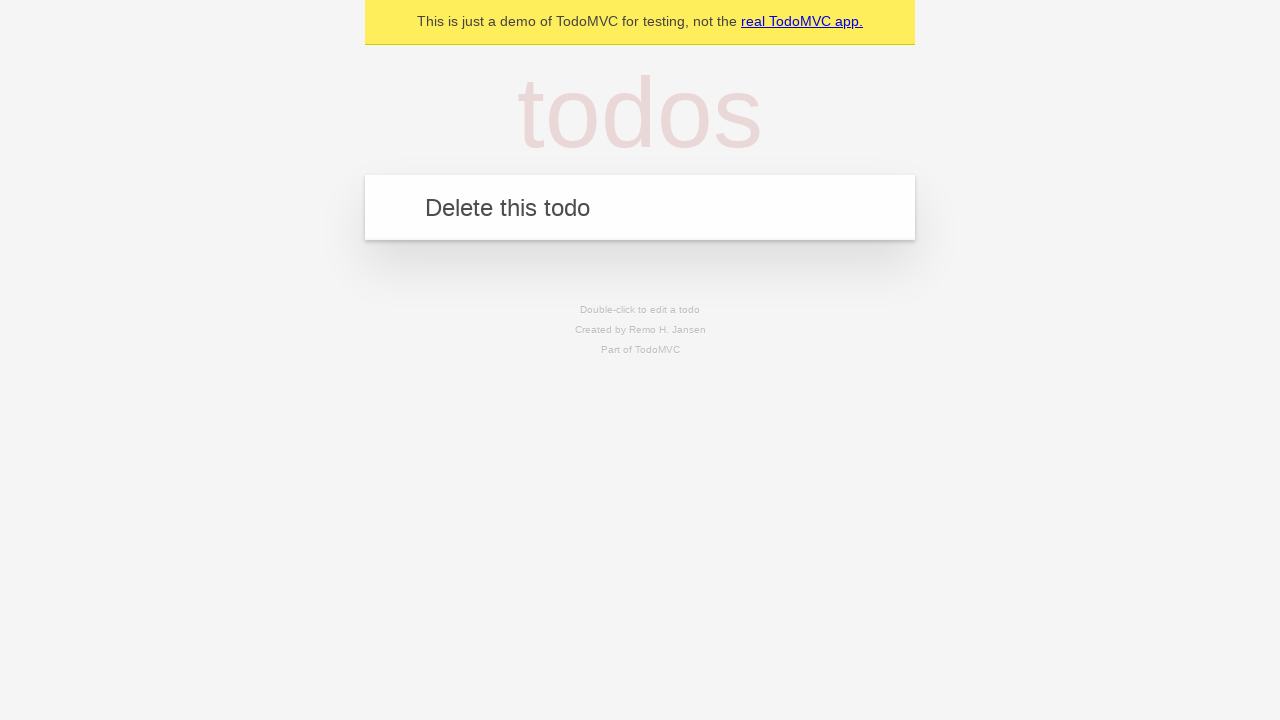

Pressed Enter to add the todo item on internal:attr=[placeholder="What needs to be done?"i]
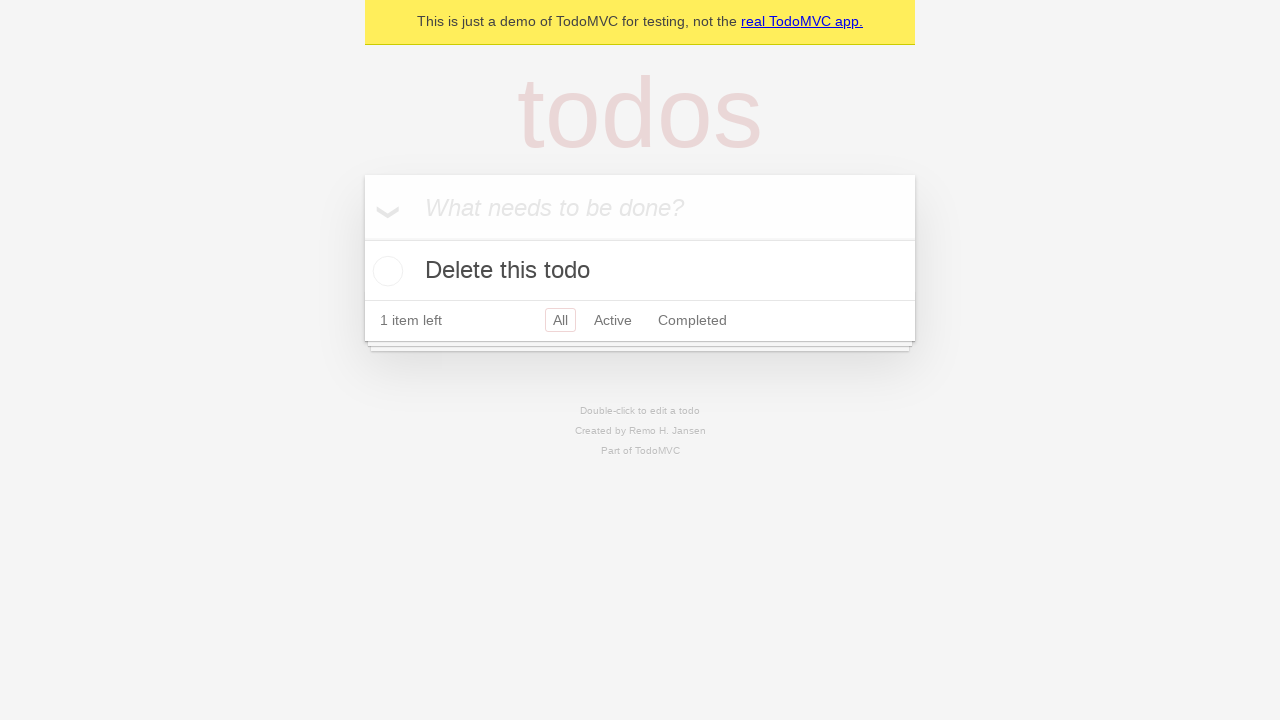

Todo item appeared on the page
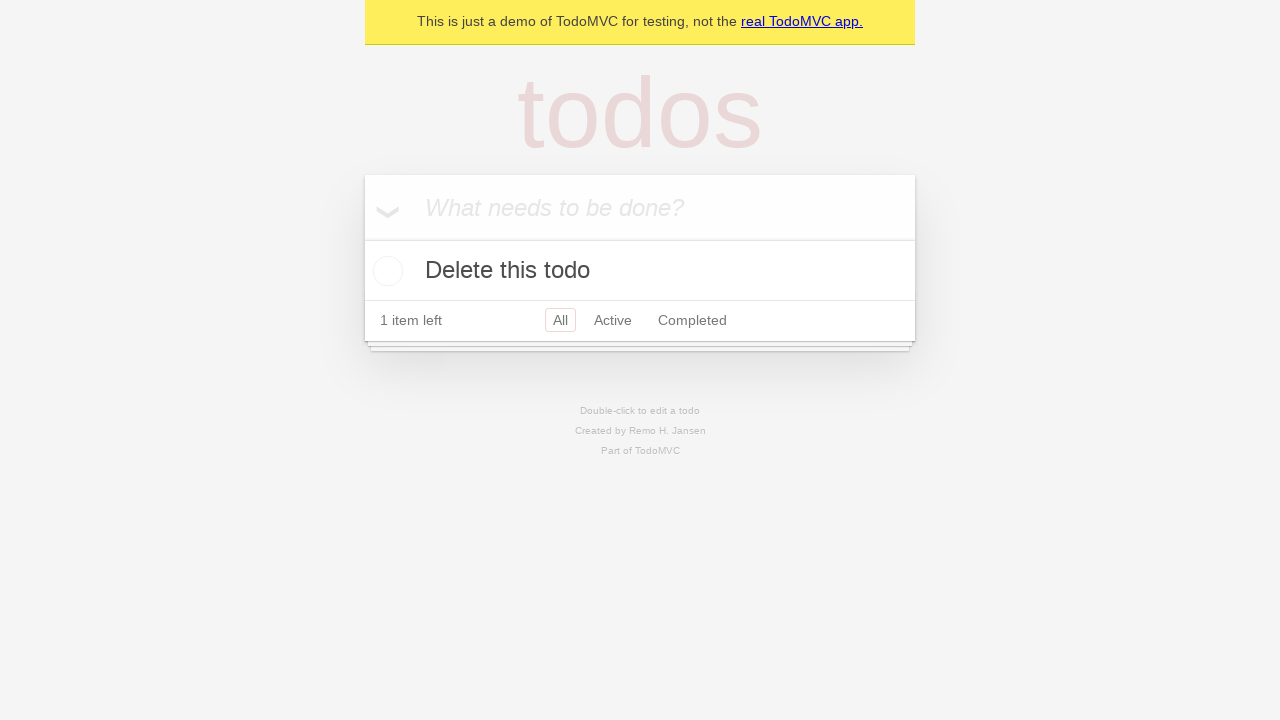

Hovered over the todo item to reveal delete button at (640, 271) on internal:testid=[data-testid="todo-item"s] >> nth=0
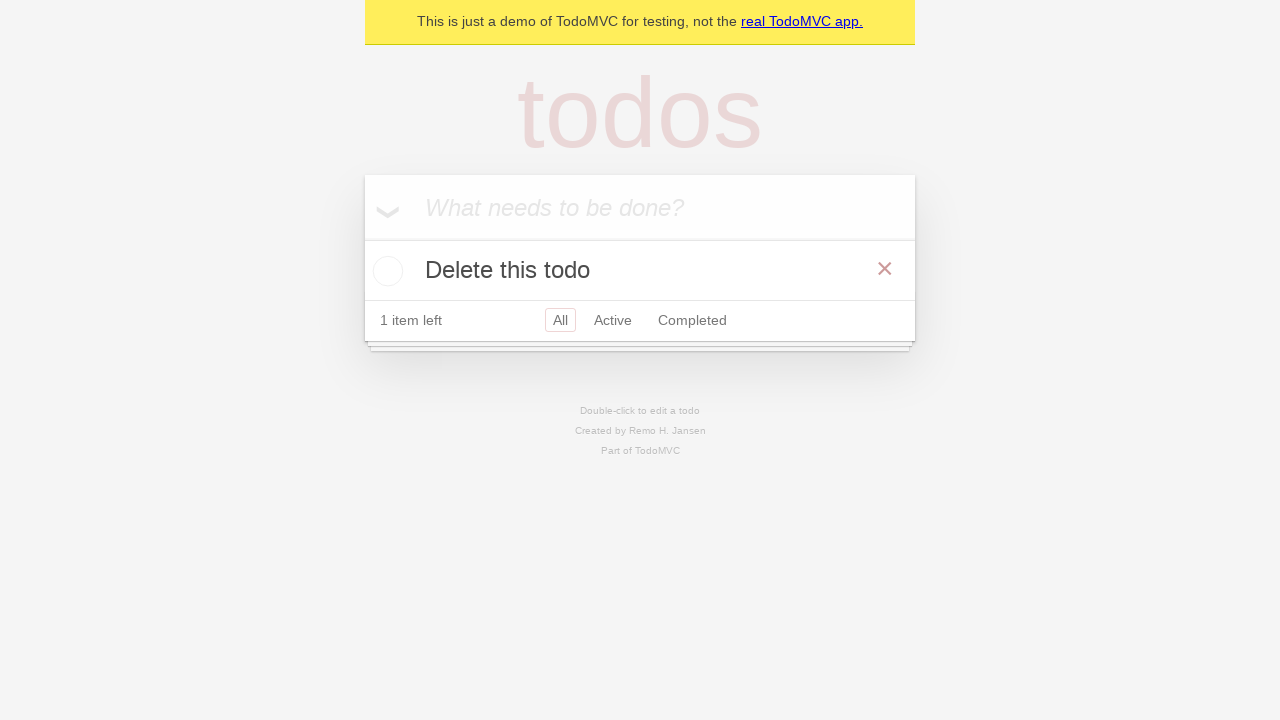

Clicked the delete button to remove the todo item at (885, 269) on internal:testid=[data-testid="todo-item"s] >> nth=0 >> internal:label="Delete"i
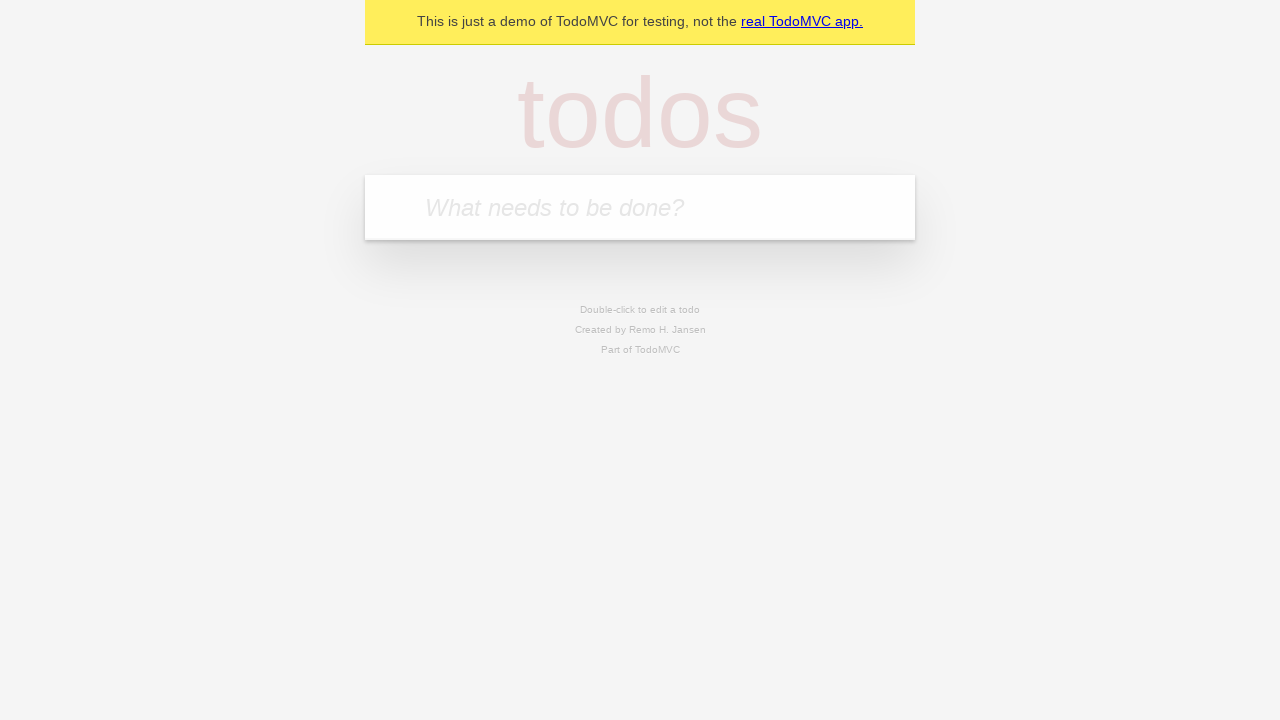

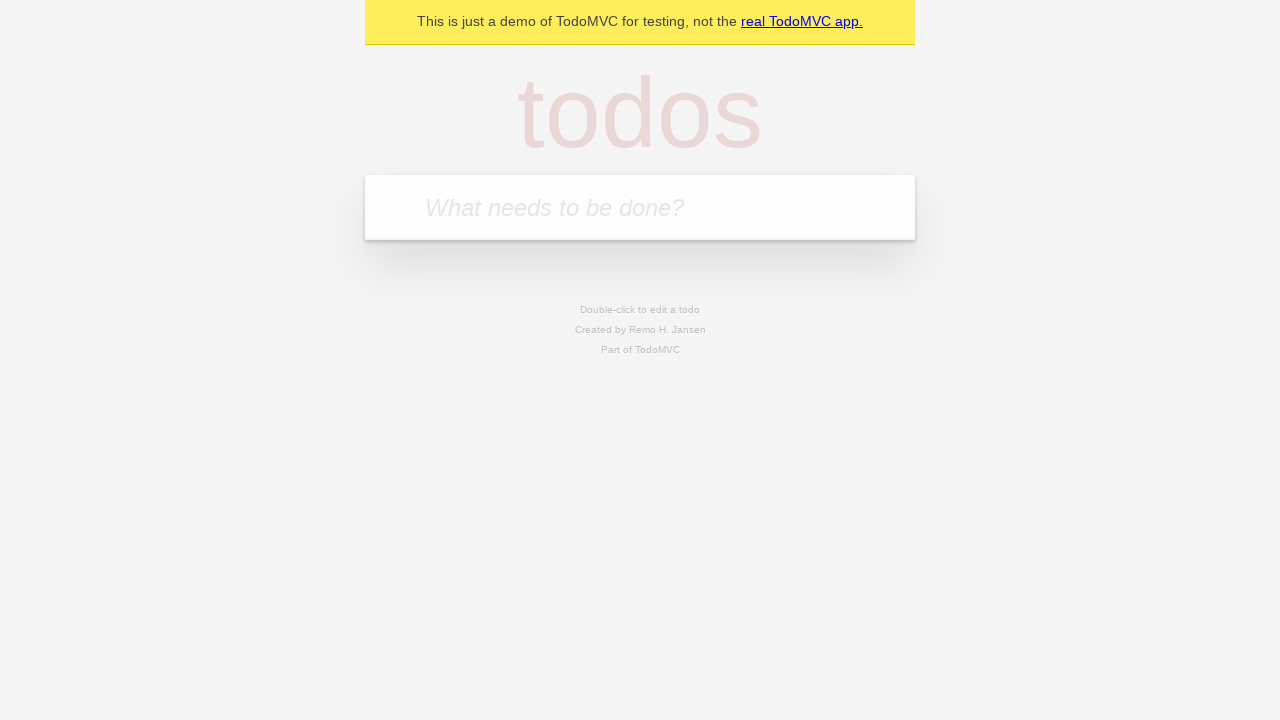